Navigates to DemoQA website, accesses the practice form section, fills out a form with personal information including name, gender, and phone number, then submits and closes the modal.

Starting URL: https://demoqa.com/

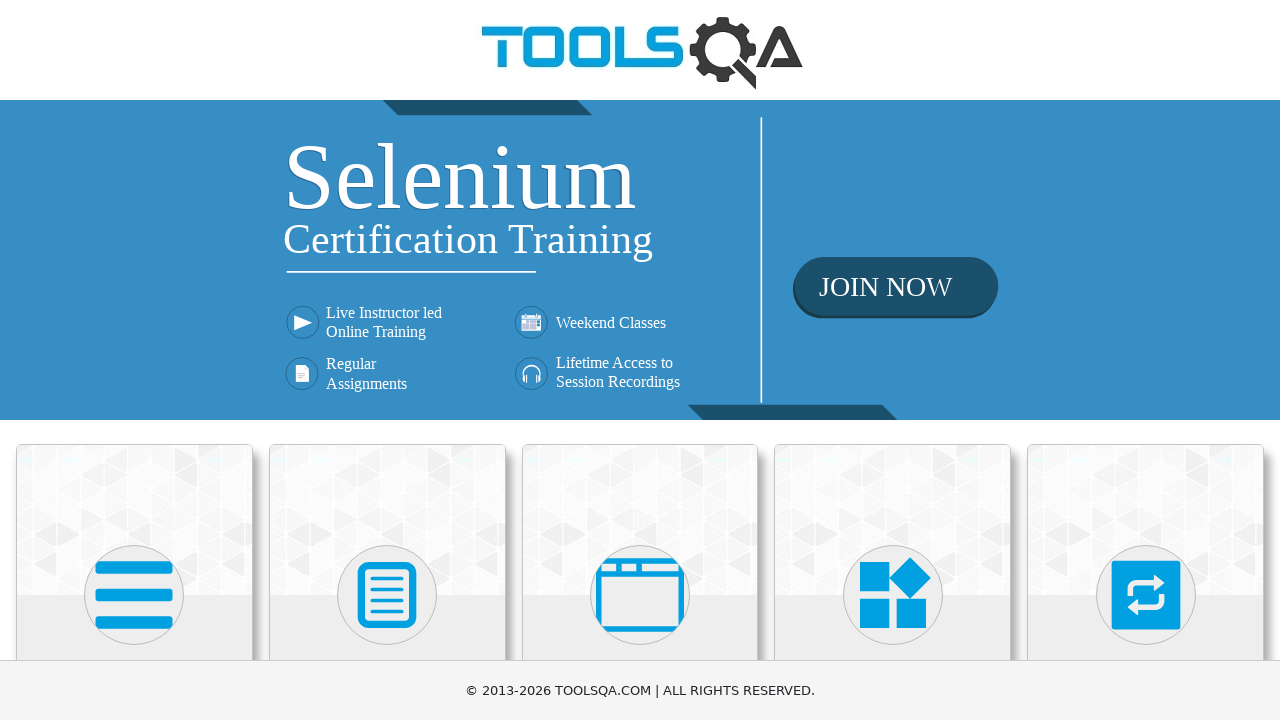

Scrolled down 250px to view forms section
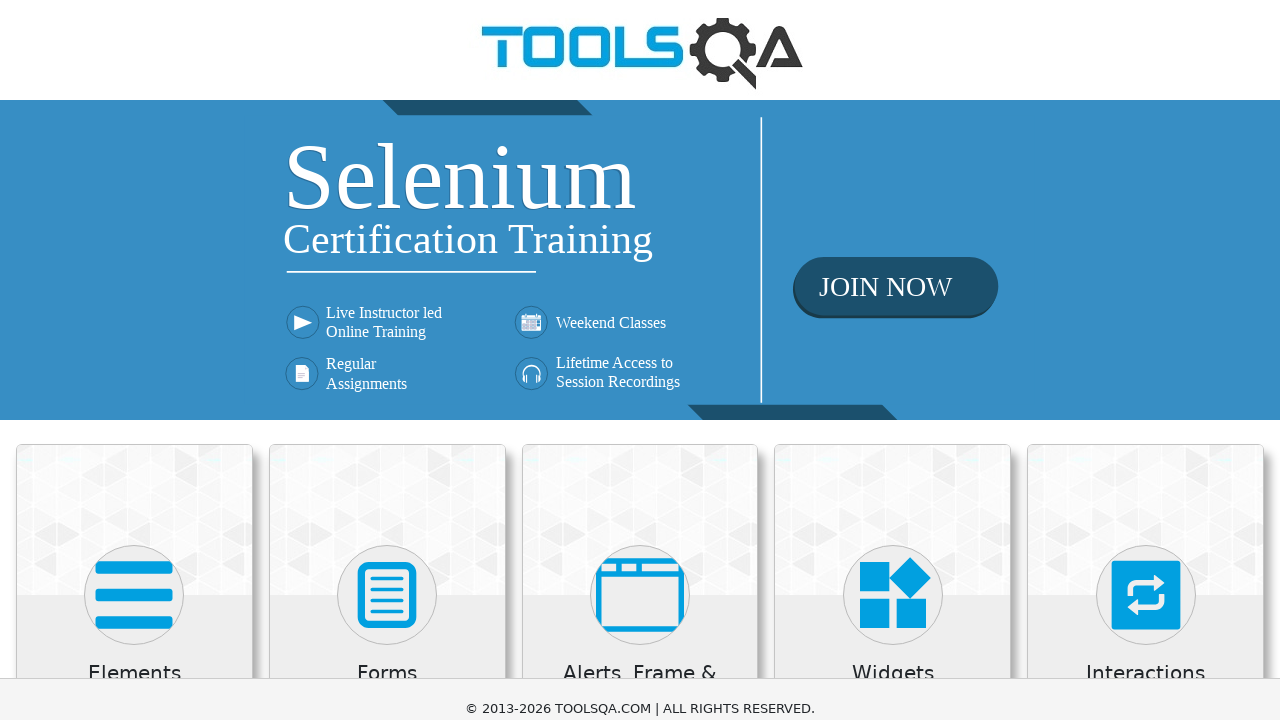

Clicked on Forms section at (387, 345) on (//div[@class='avatar mx-auto white'])[2]
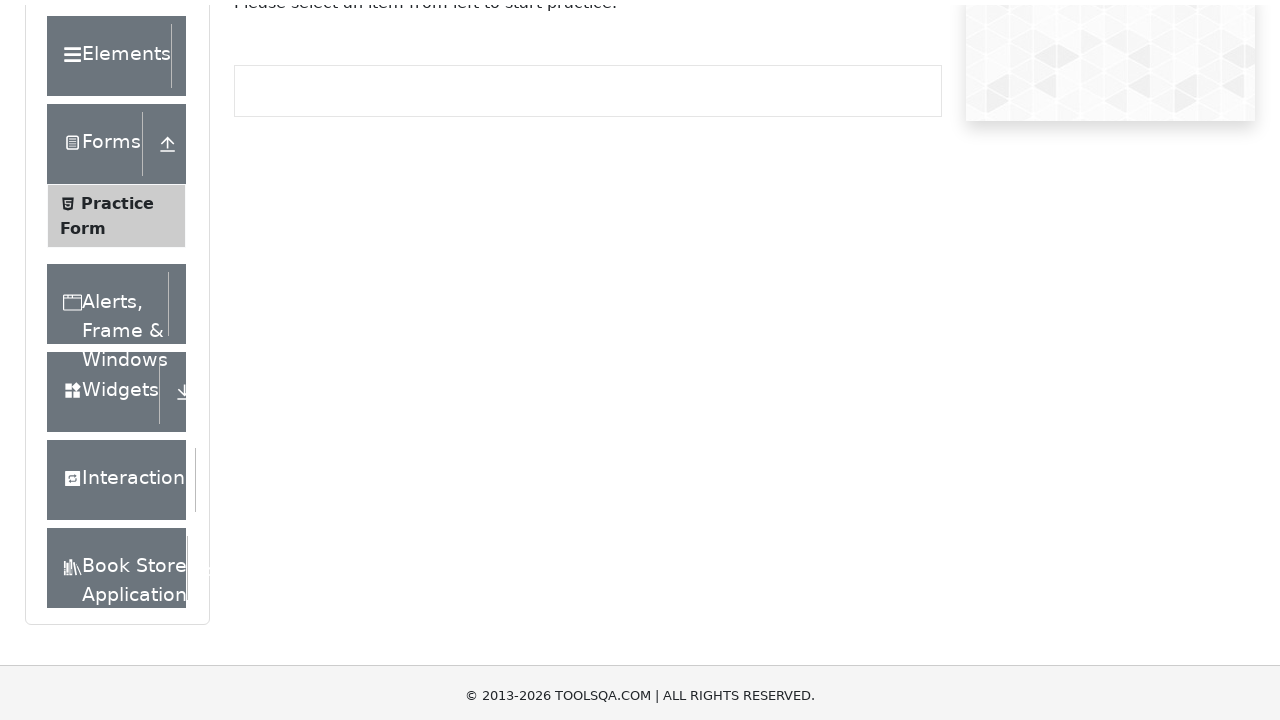

Clicked on Practice Form link at (117, 198) on xpath=//span[.='Practice Form']
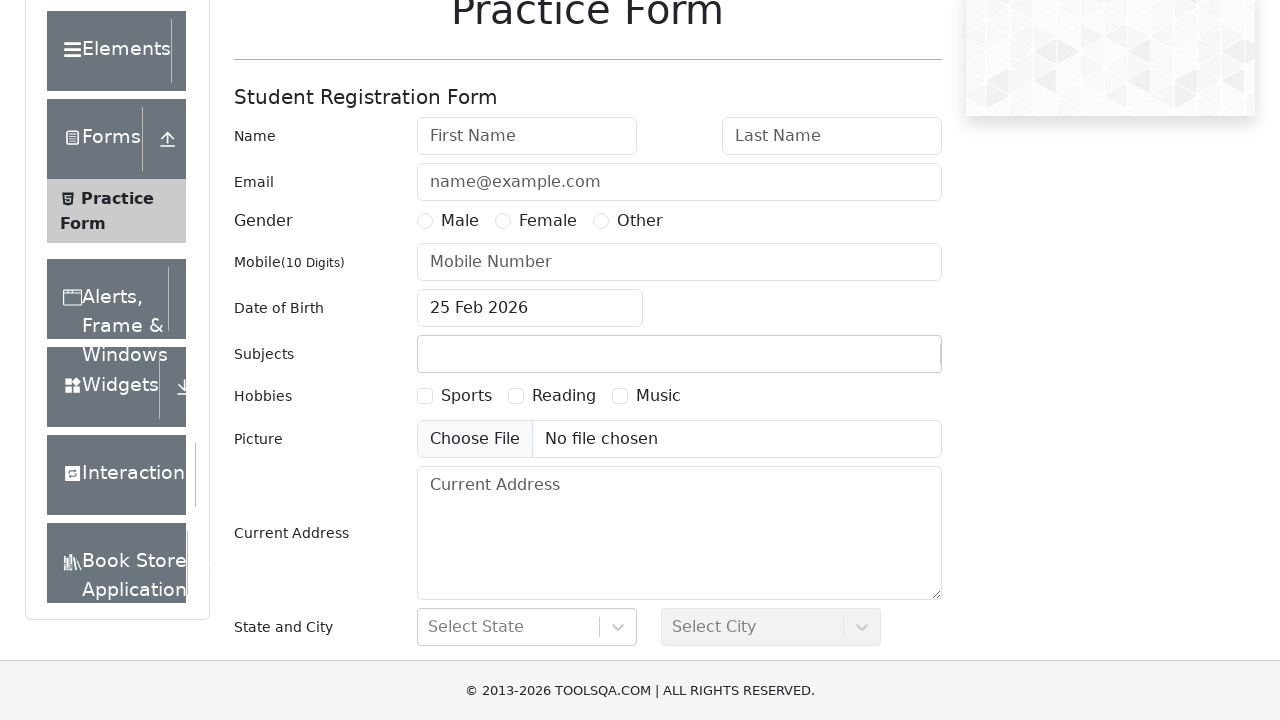

Filled first name field with 'Vijeth' on #firstName
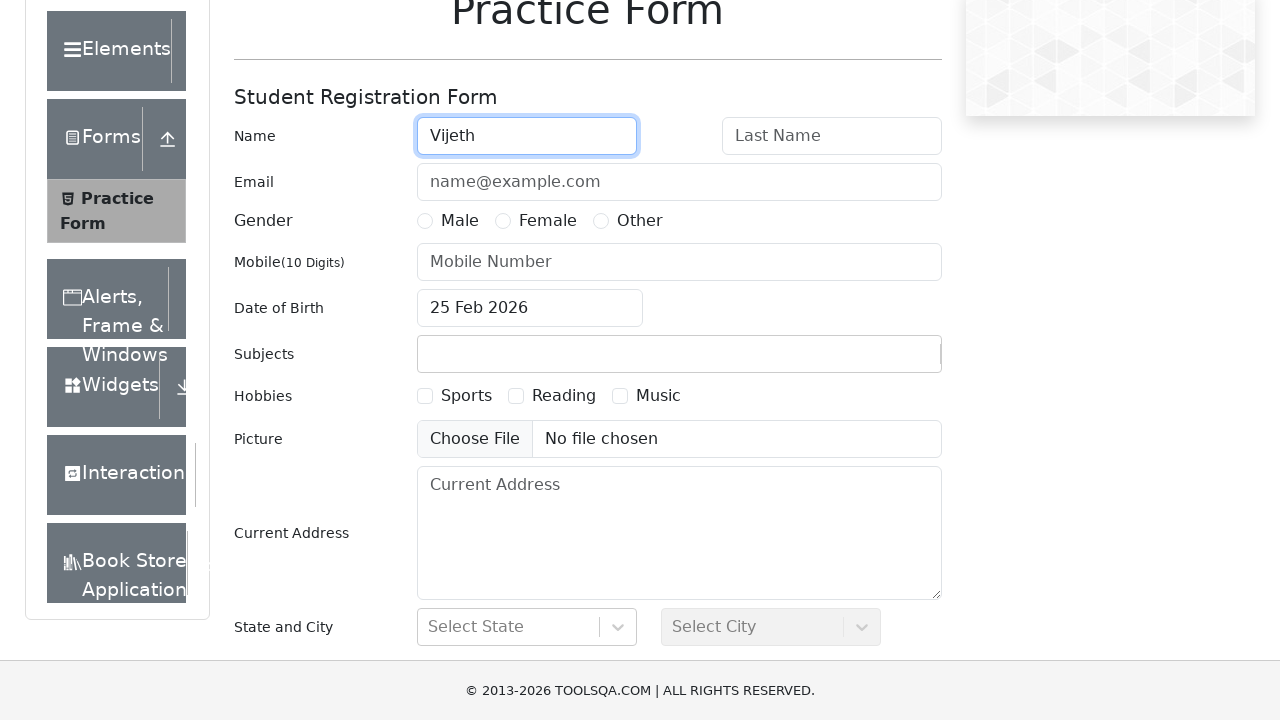

Filled last name field with 'SV' on #lastName
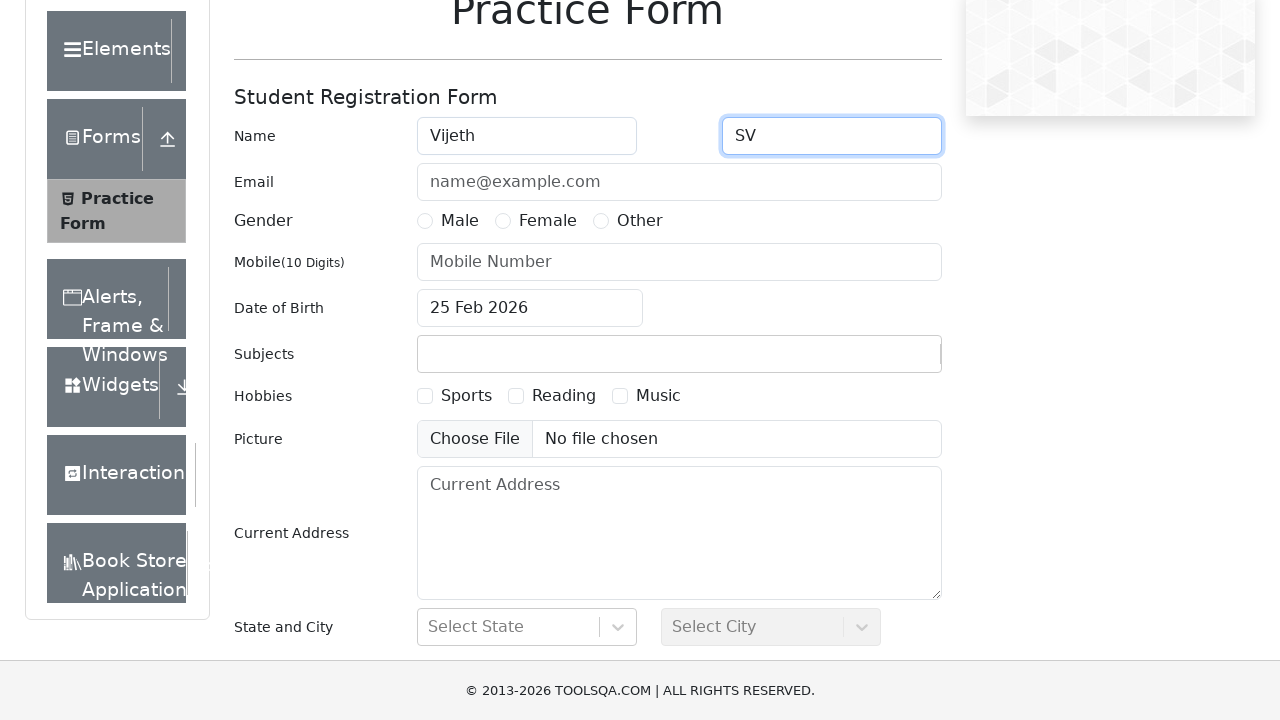

Selected gender radio button at (460, 221) on xpath=//label[@for='gender-radio-1']
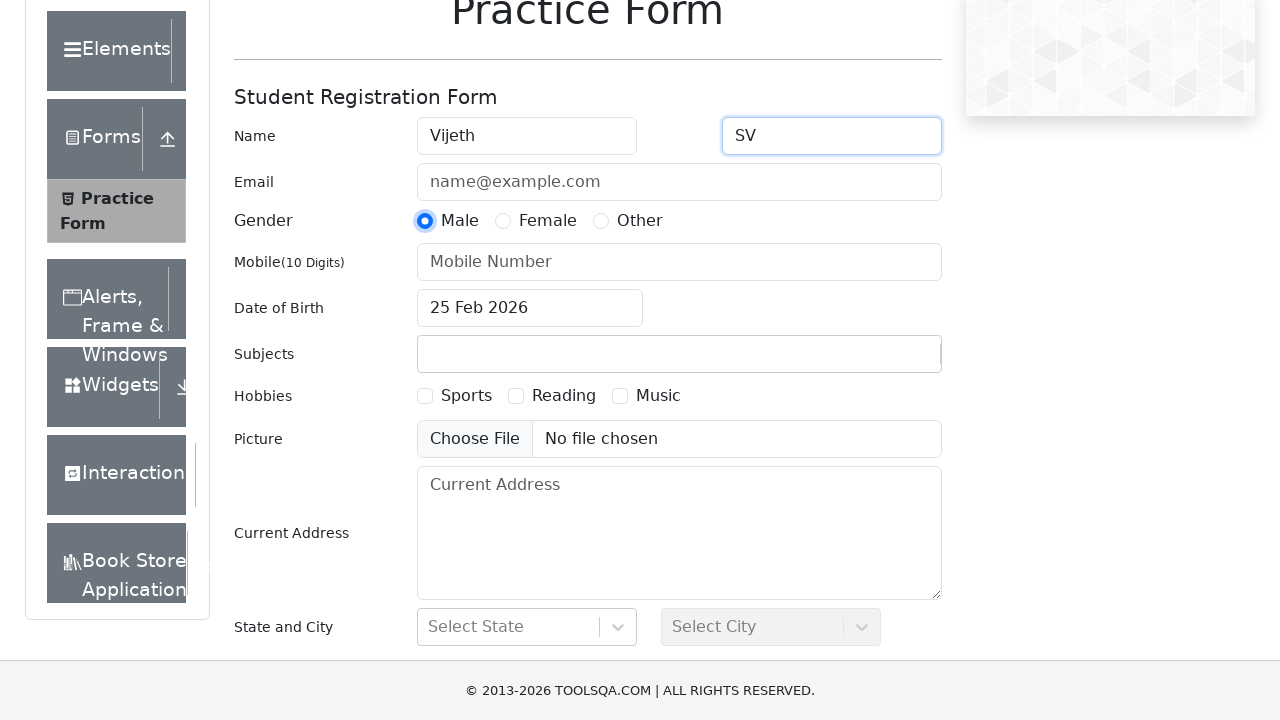

Filled phone number field with '7022531153' on #userNumber
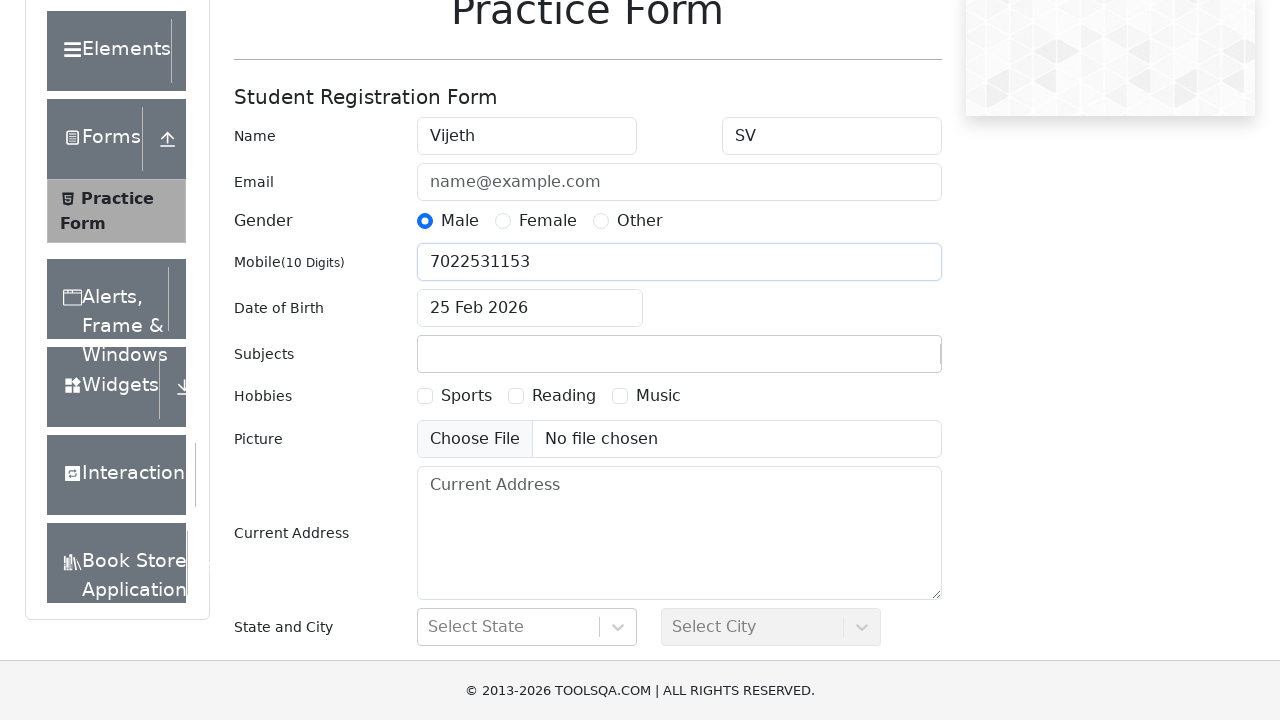

Scrolled down 500px to view submit button
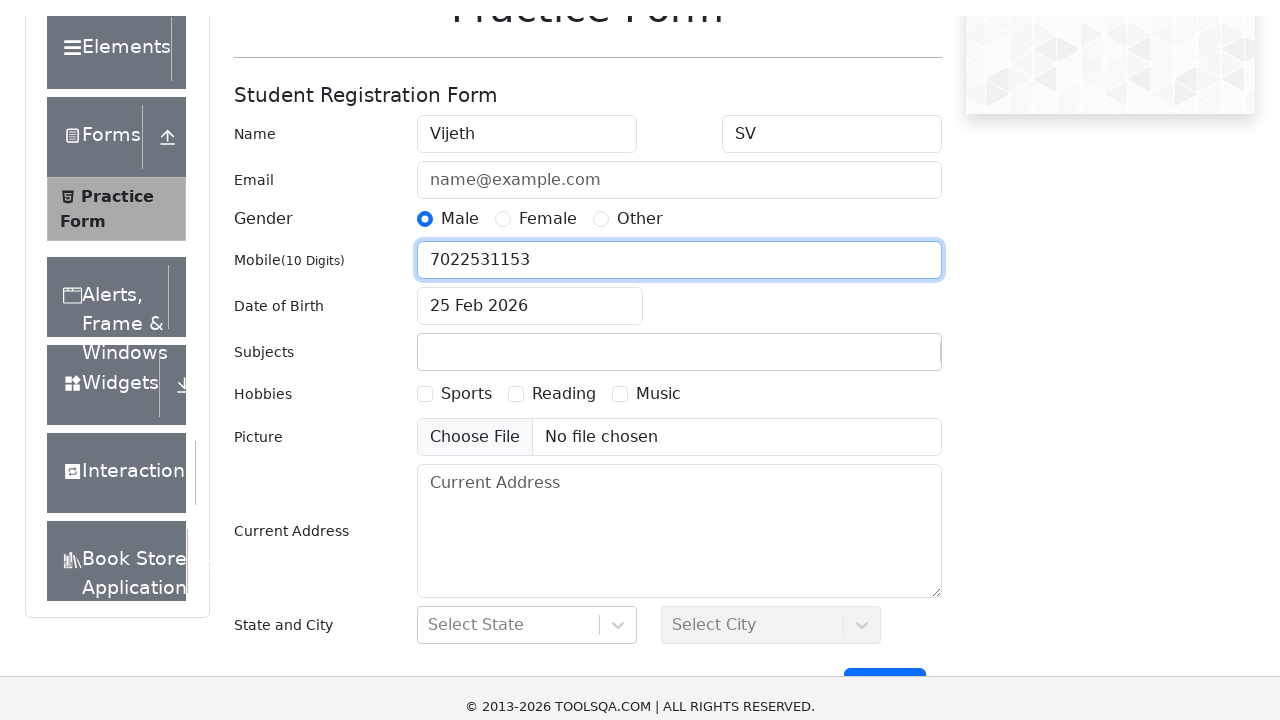

Clicked submit button to submit the form at (885, 499) on #submit
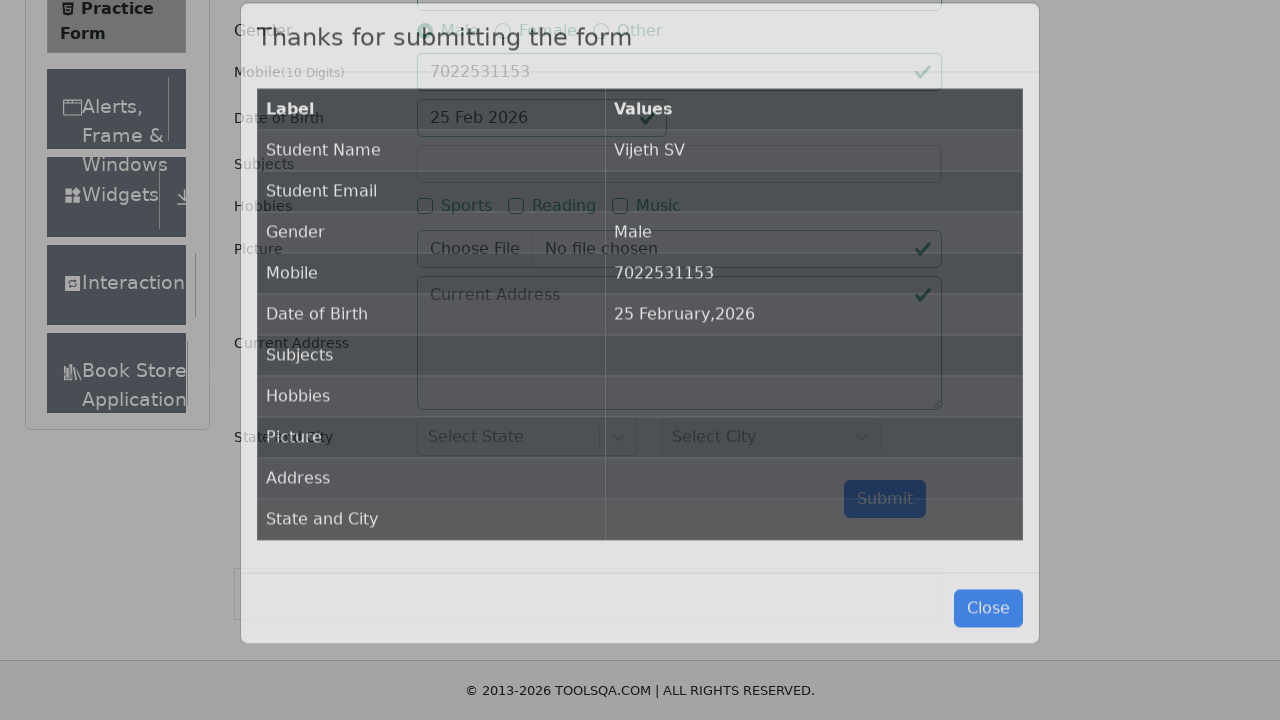

Scrolled down 400px to view confirmation modal
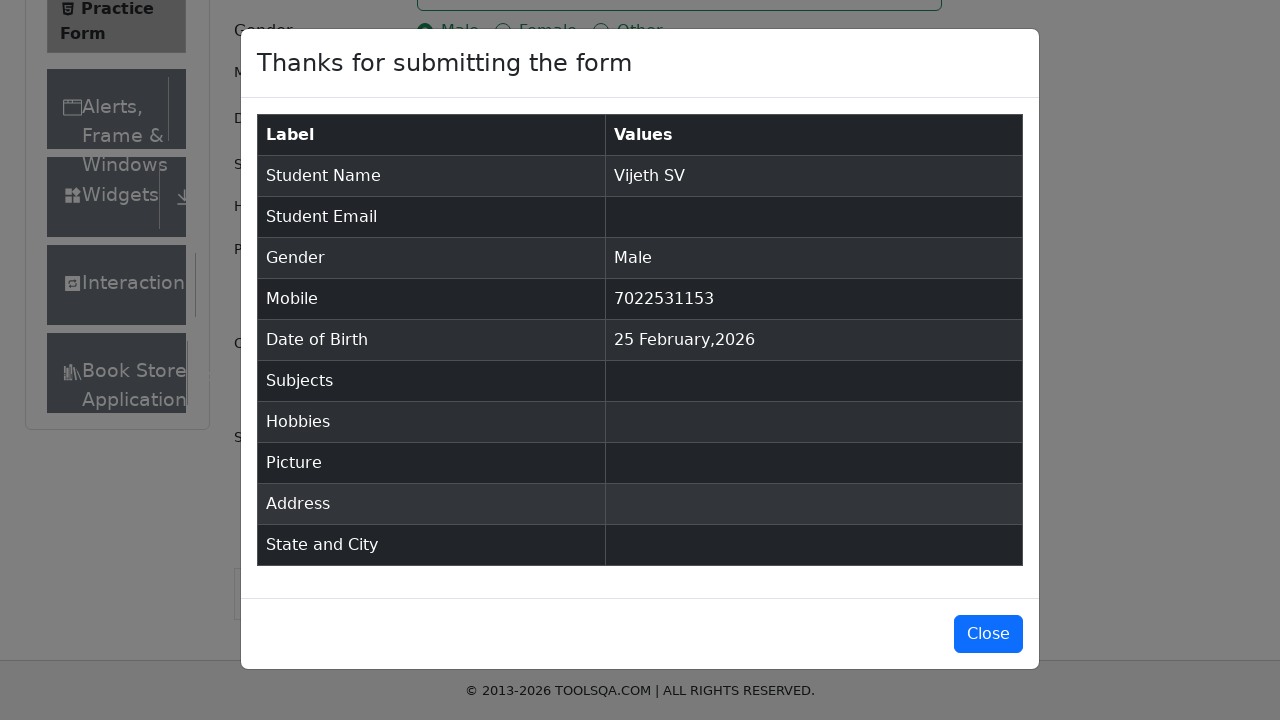

Clicked close button to close the confirmation modal at (988, 634) on #closeLargeModal
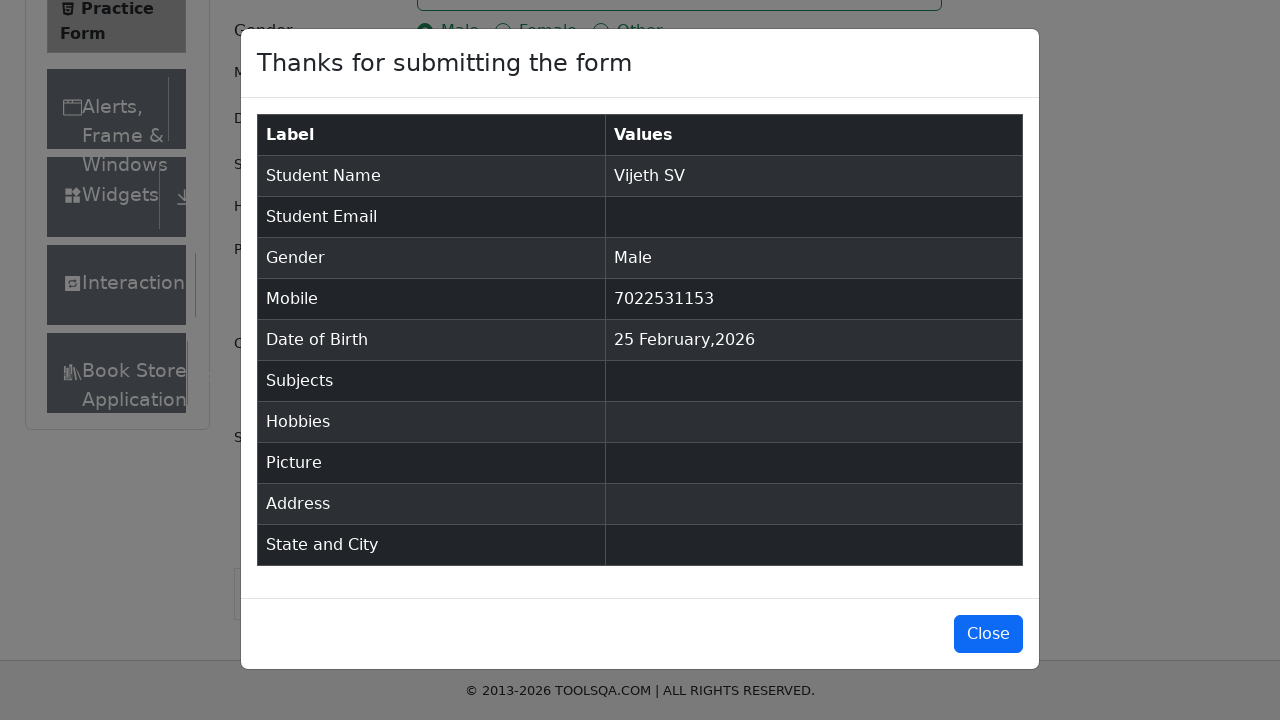

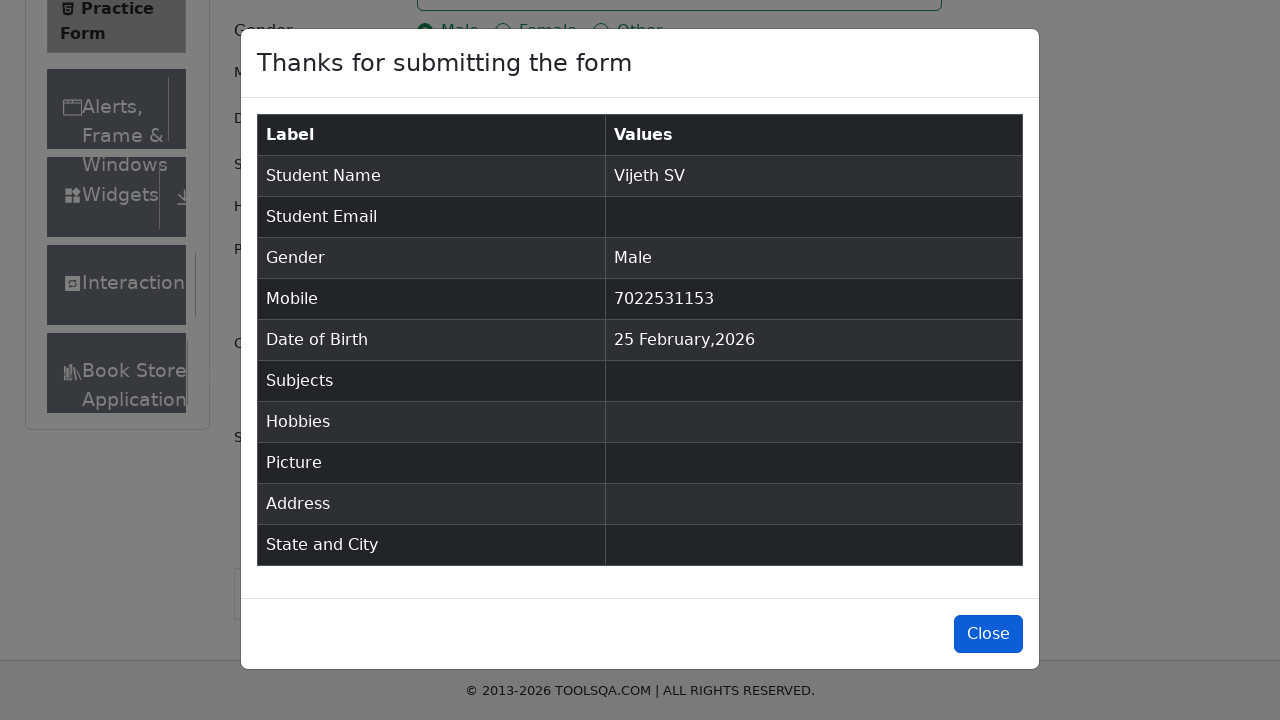